Tests clicking alert button and accepting the JavaScript alert dialog

Starting URL: https://formy-project.herokuapp.com/switch-window

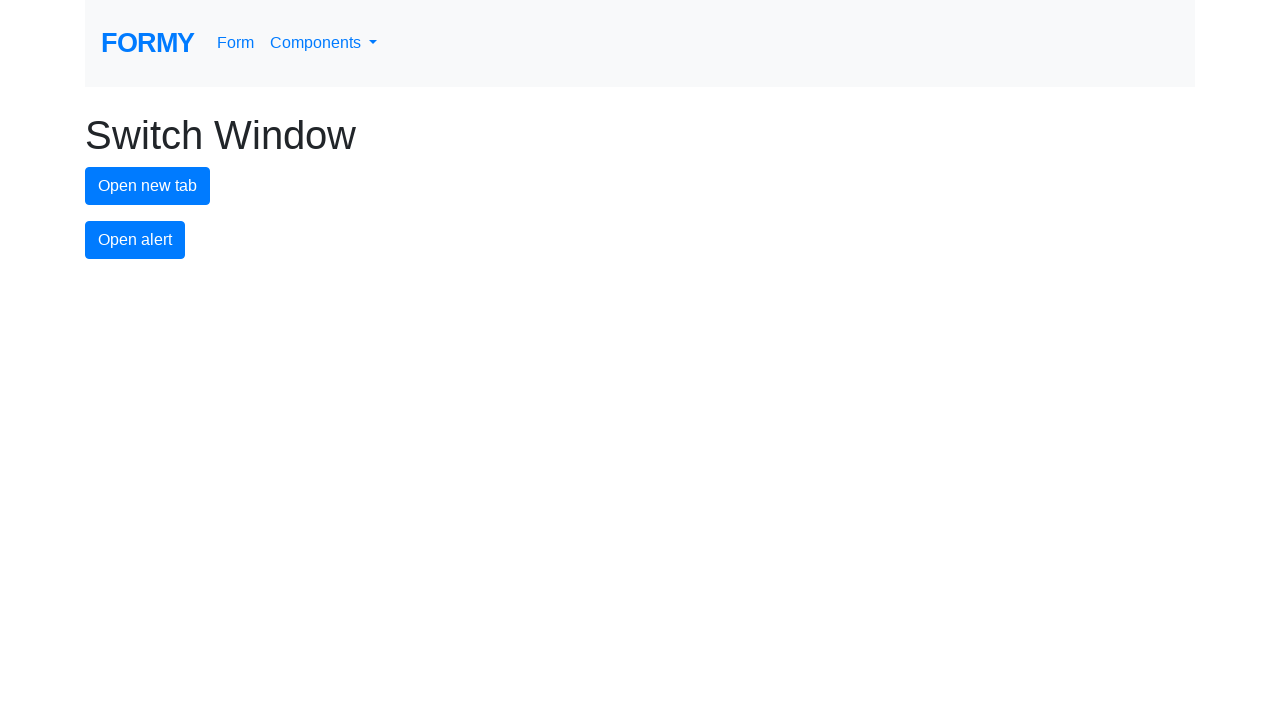

Set up dialog handler to accept alerts
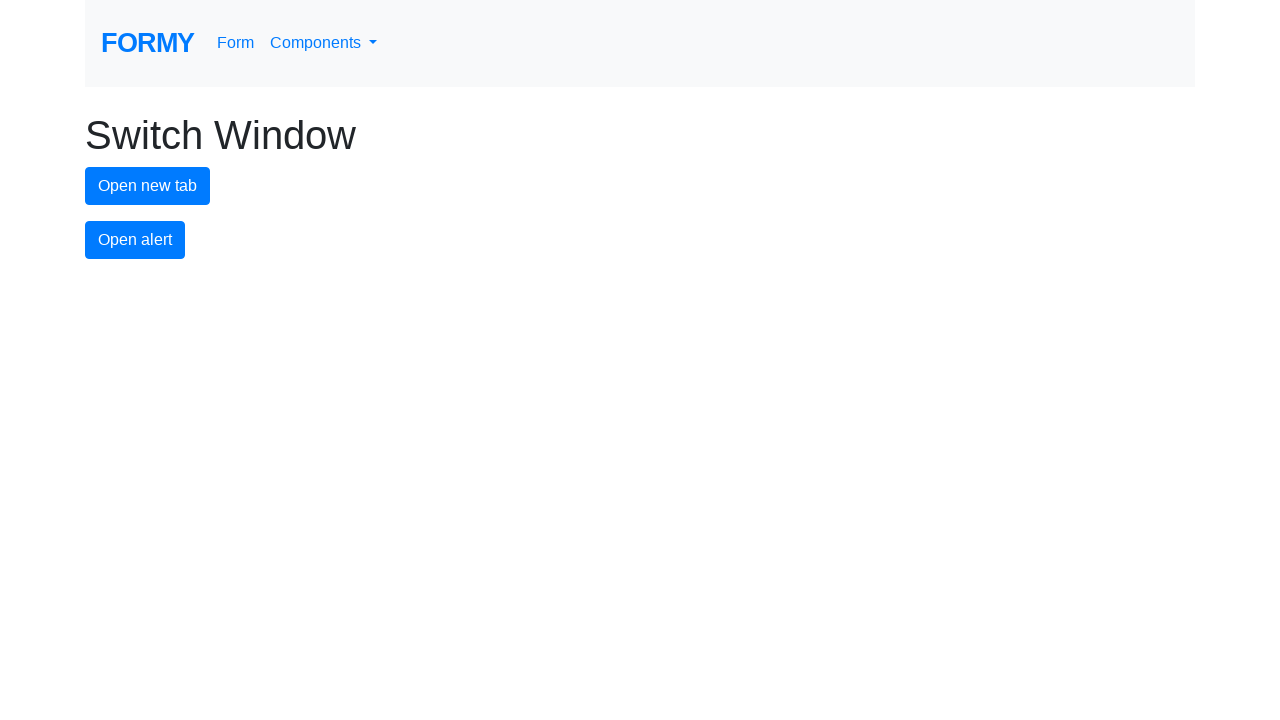

Clicked alert button to trigger JavaScript alert at (135, 240) on #alert-button
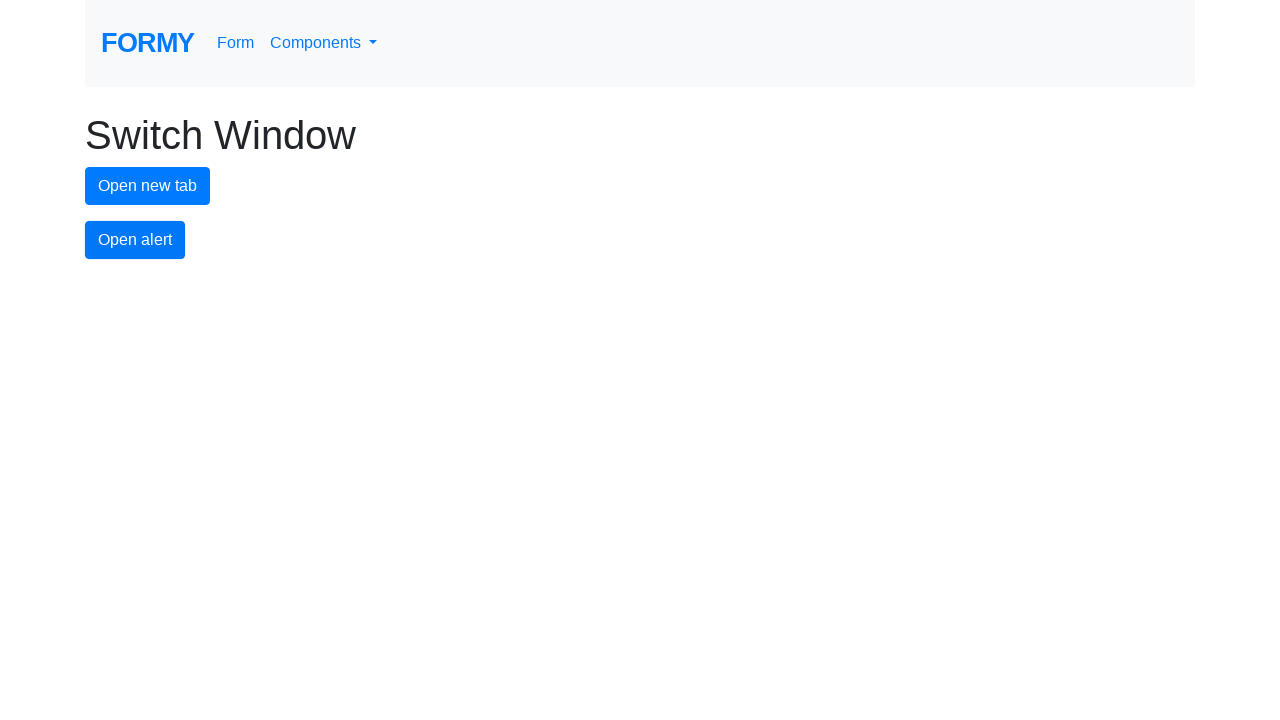

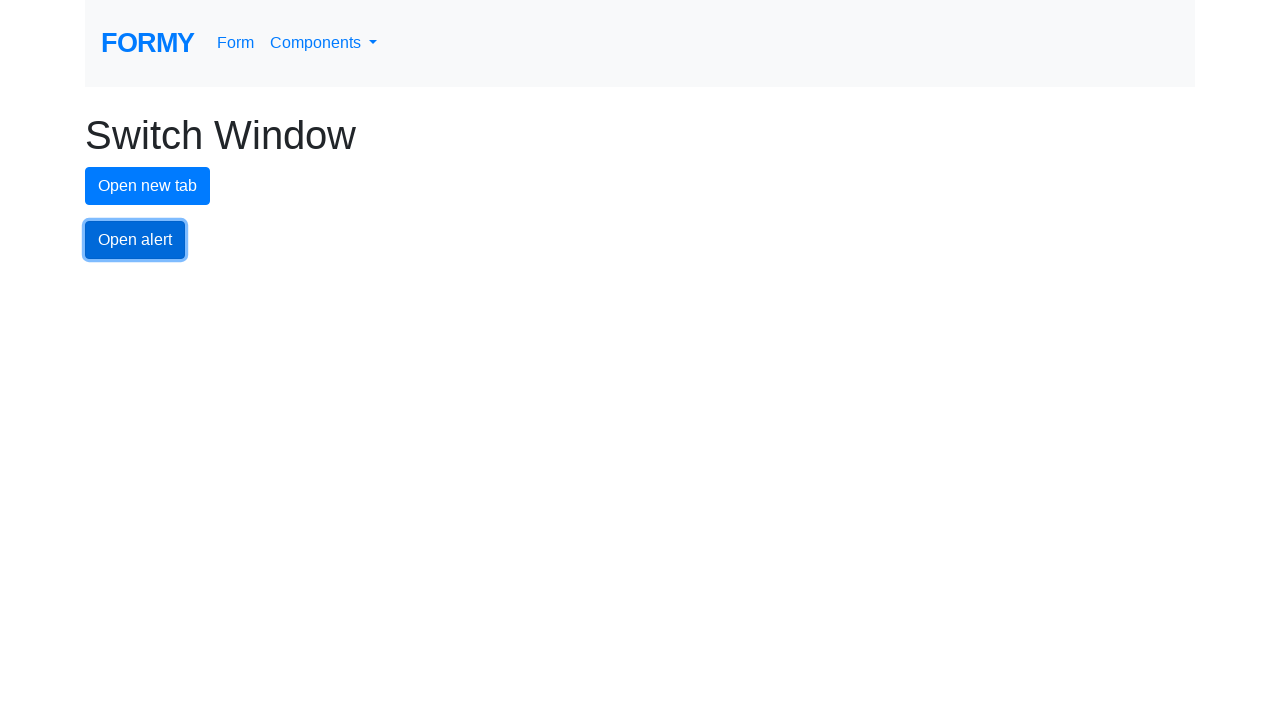